Tests keyboard input and key combinations by typing text and using special keys like Space and Backspace

Starting URL: http://sahitest.com/demo/label.htm

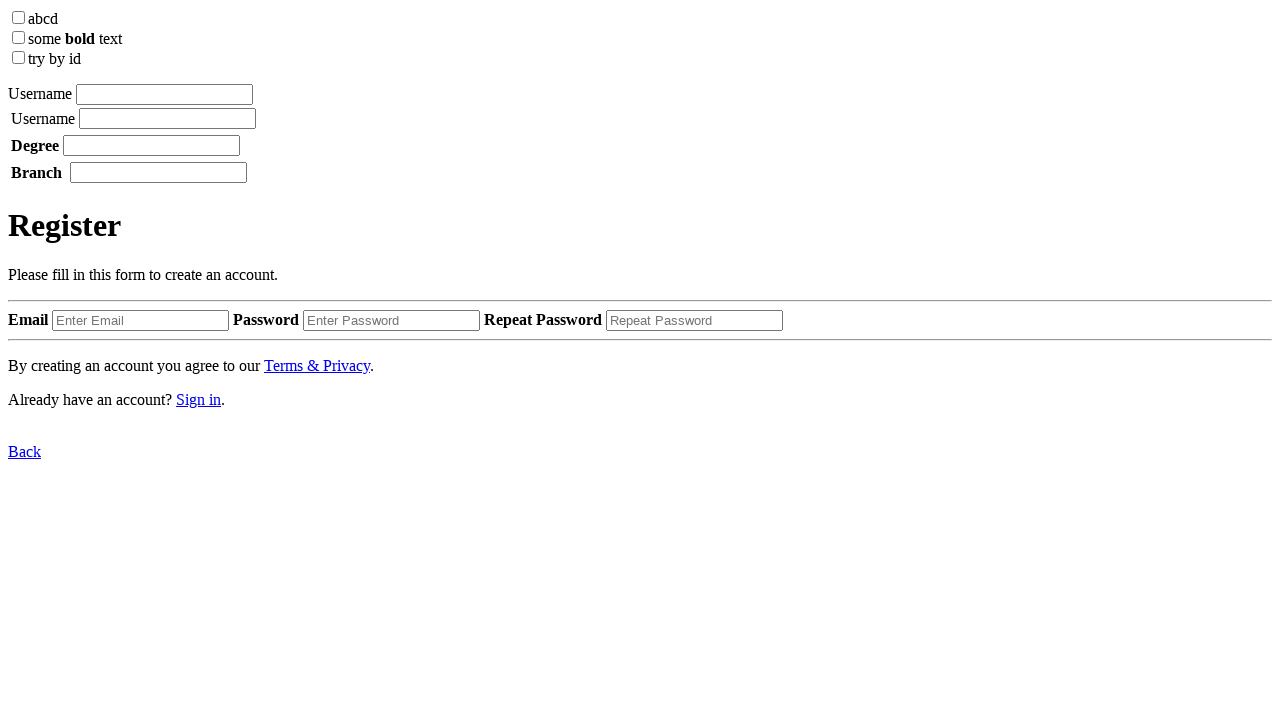

Clicked the input field at (164, 94) on xpath=/html/body/label[1]/input
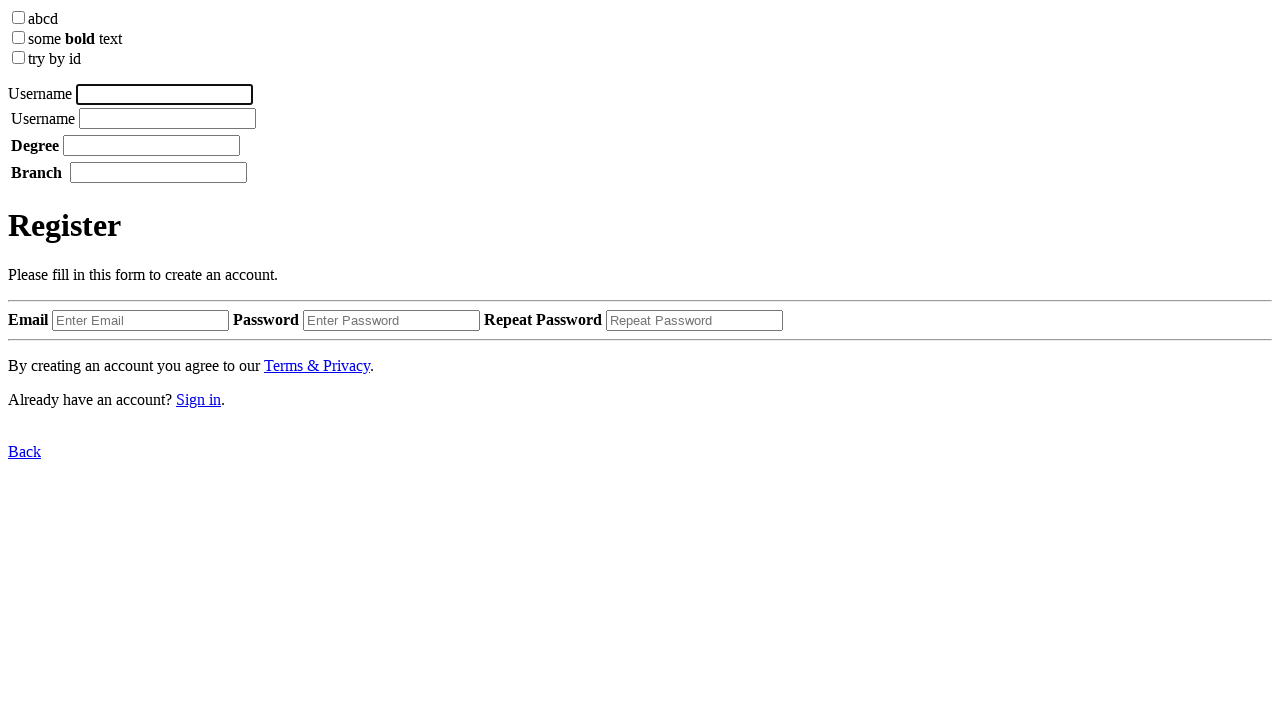

Typed 'username' using keyboard
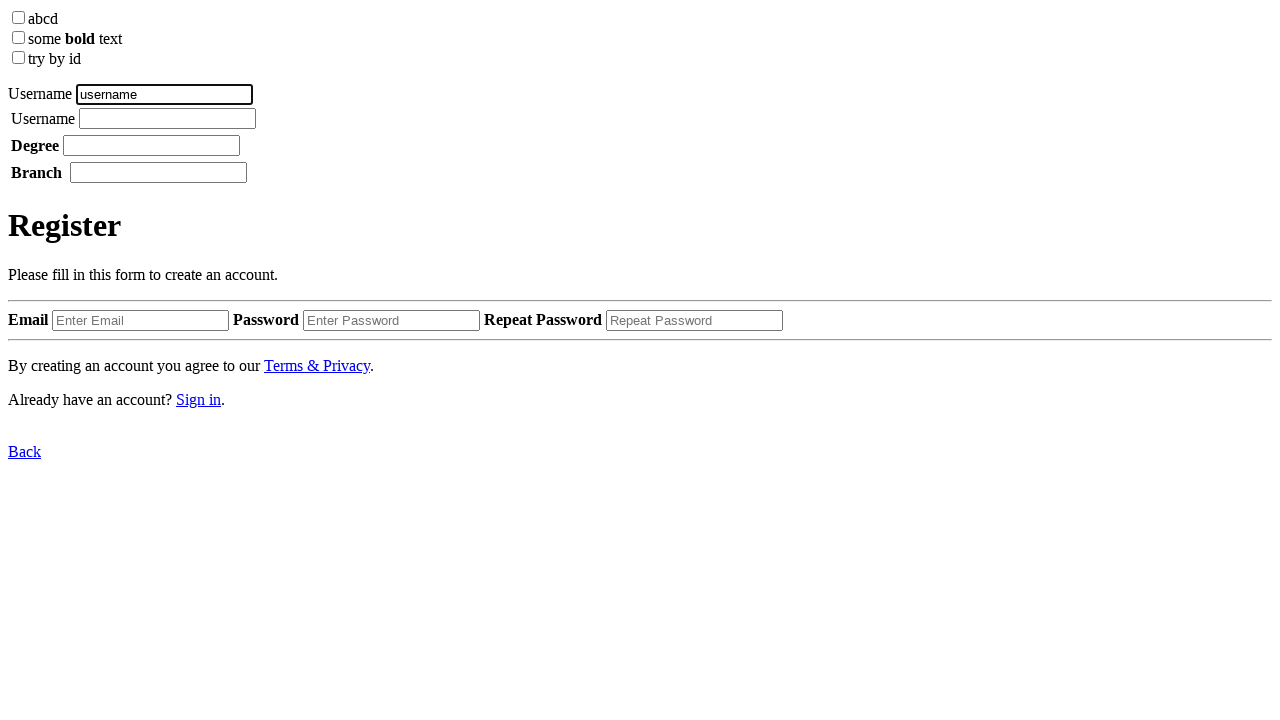

Waited 1000ms after typing username
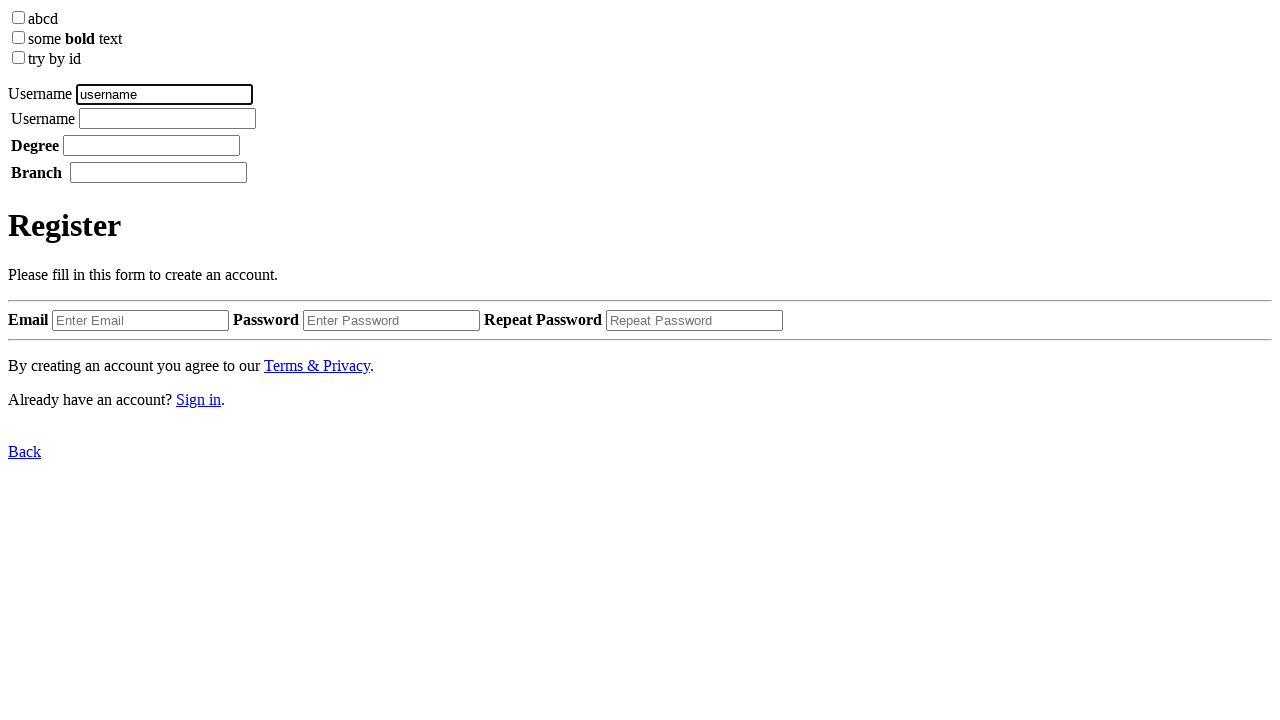

Pressed Space key
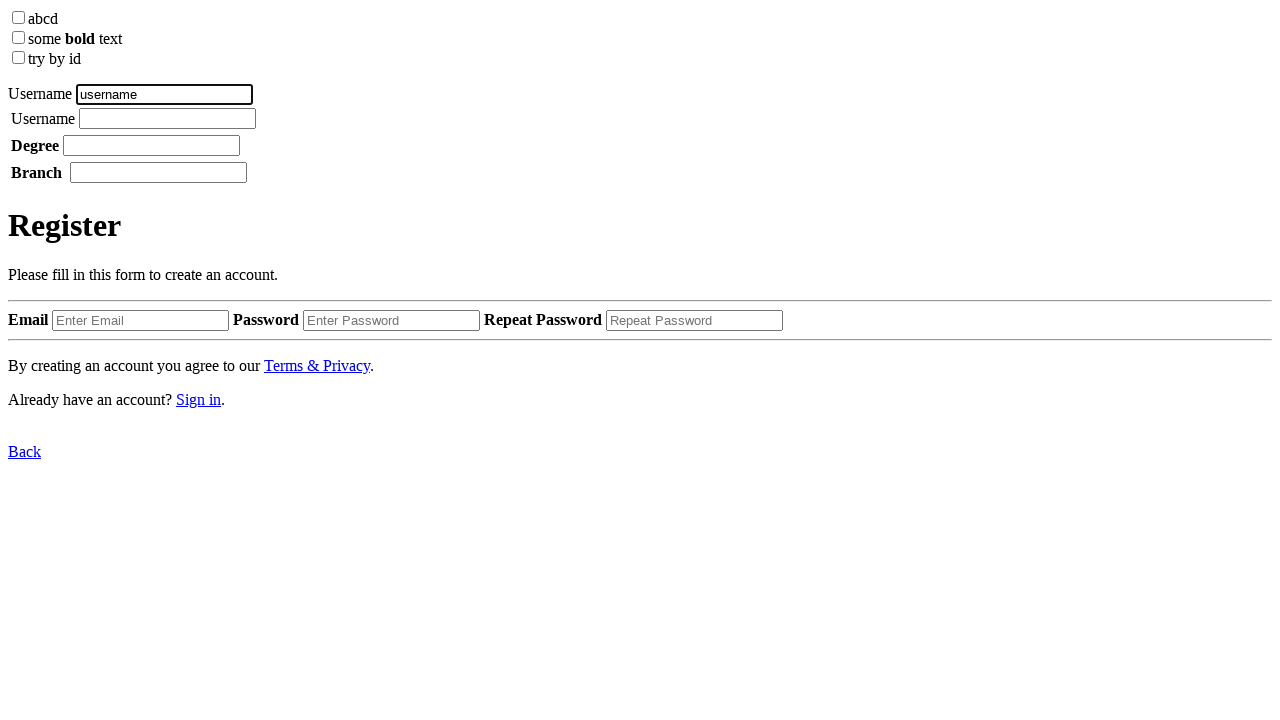

Waited 1000ms after pressing Space
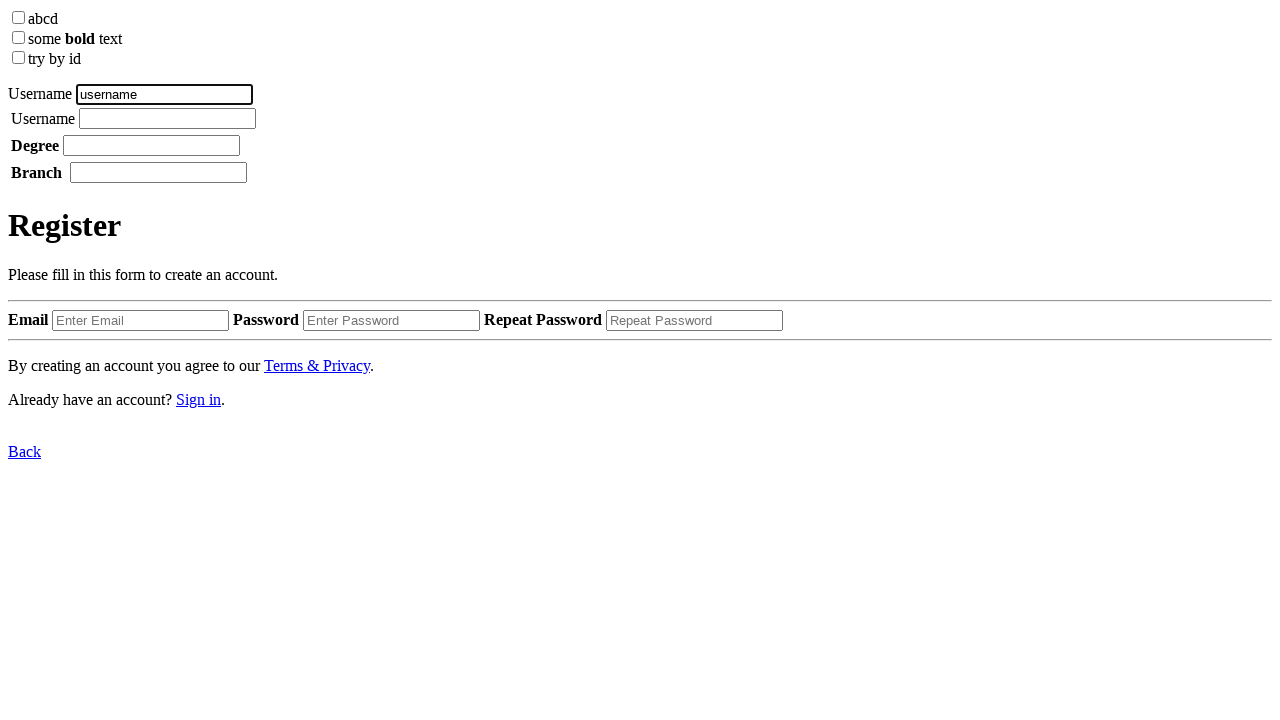

Typed 'TOM' using keyboard
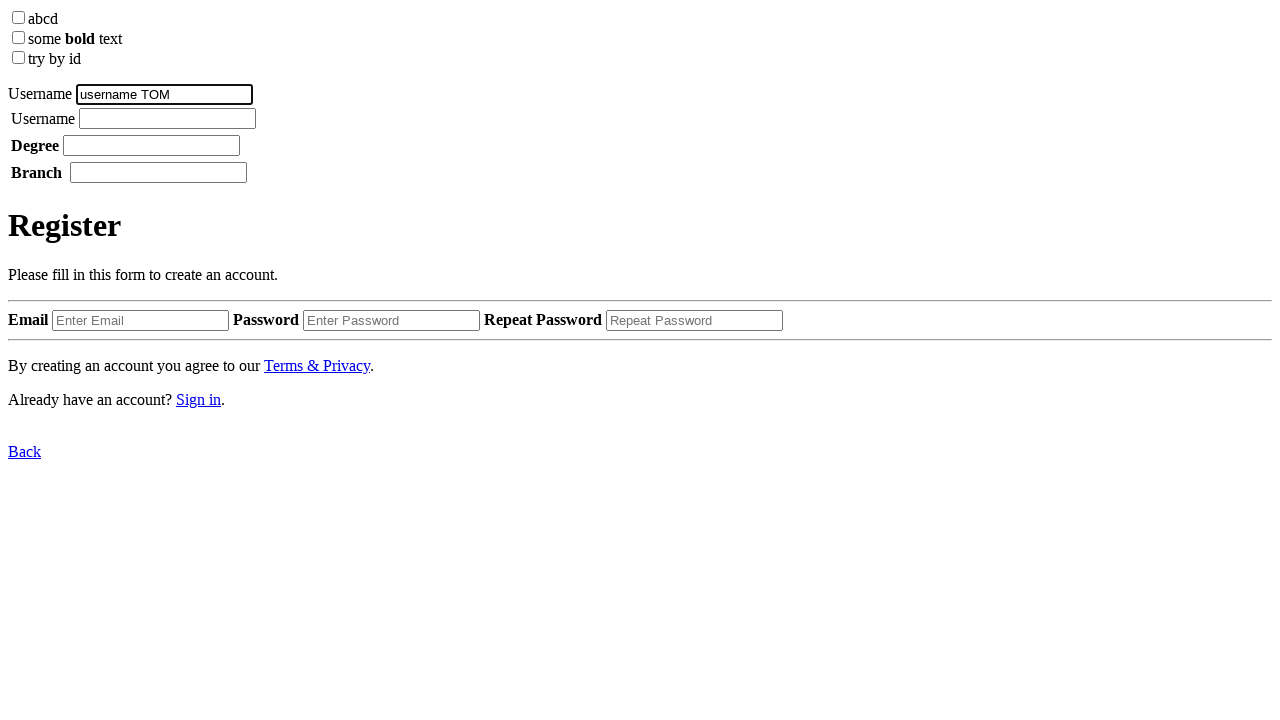

Waited 1000ms after typing TOM
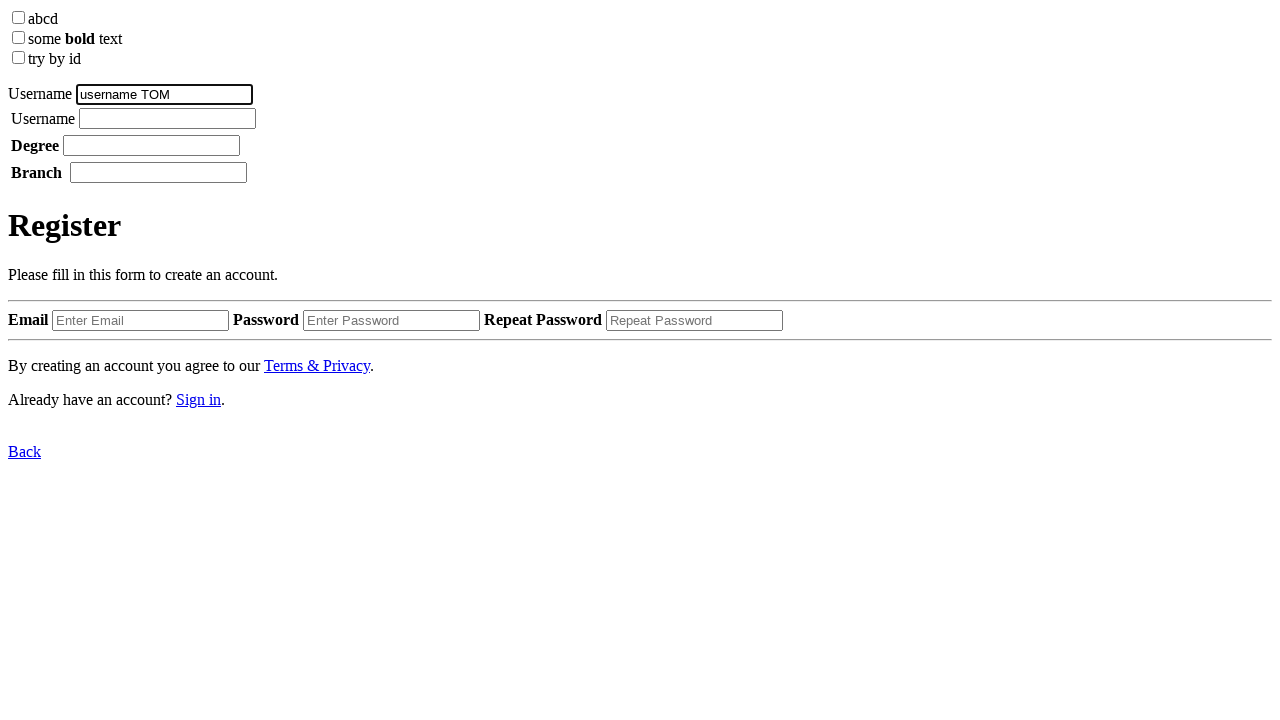

Pressed Backspace key
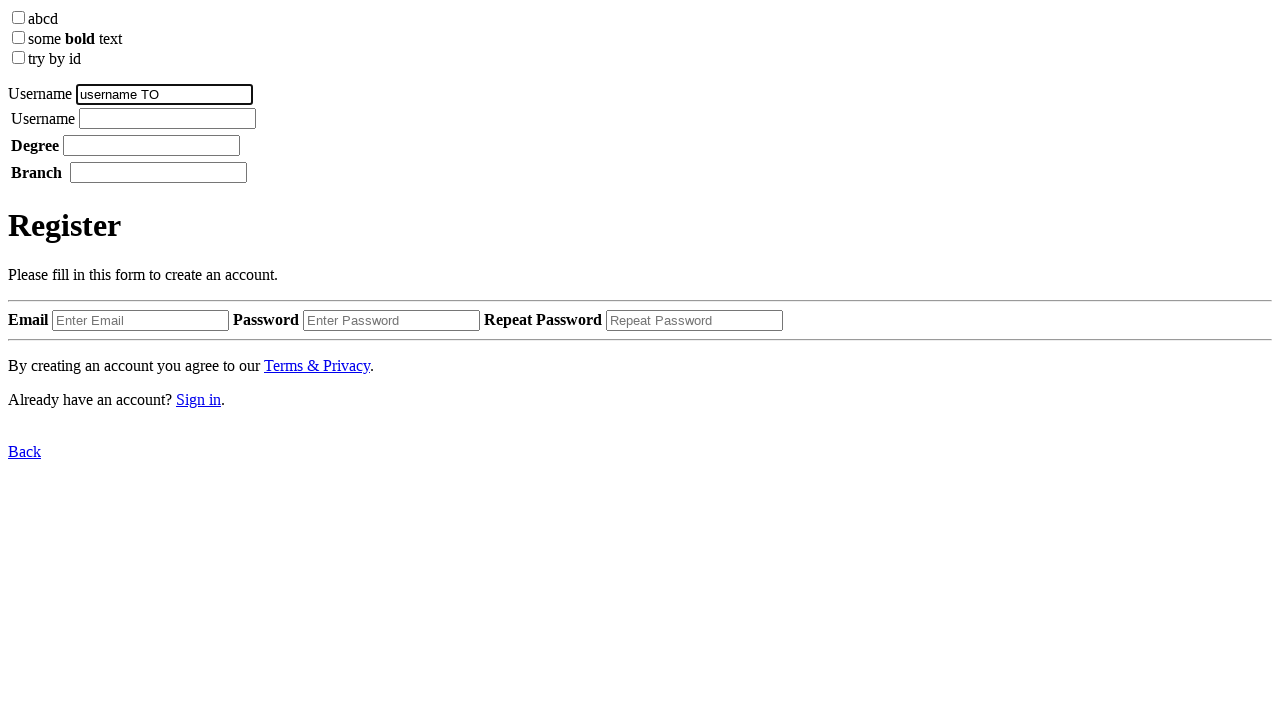

Final wait of 3000ms to view results
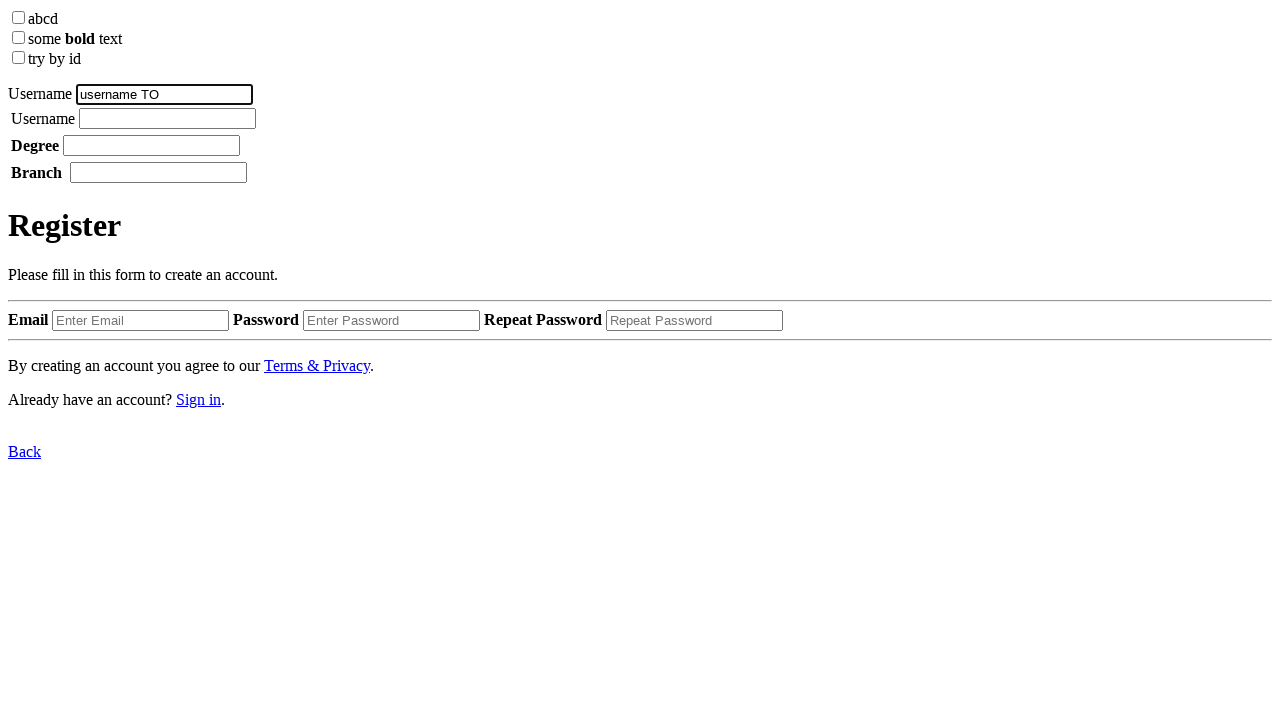

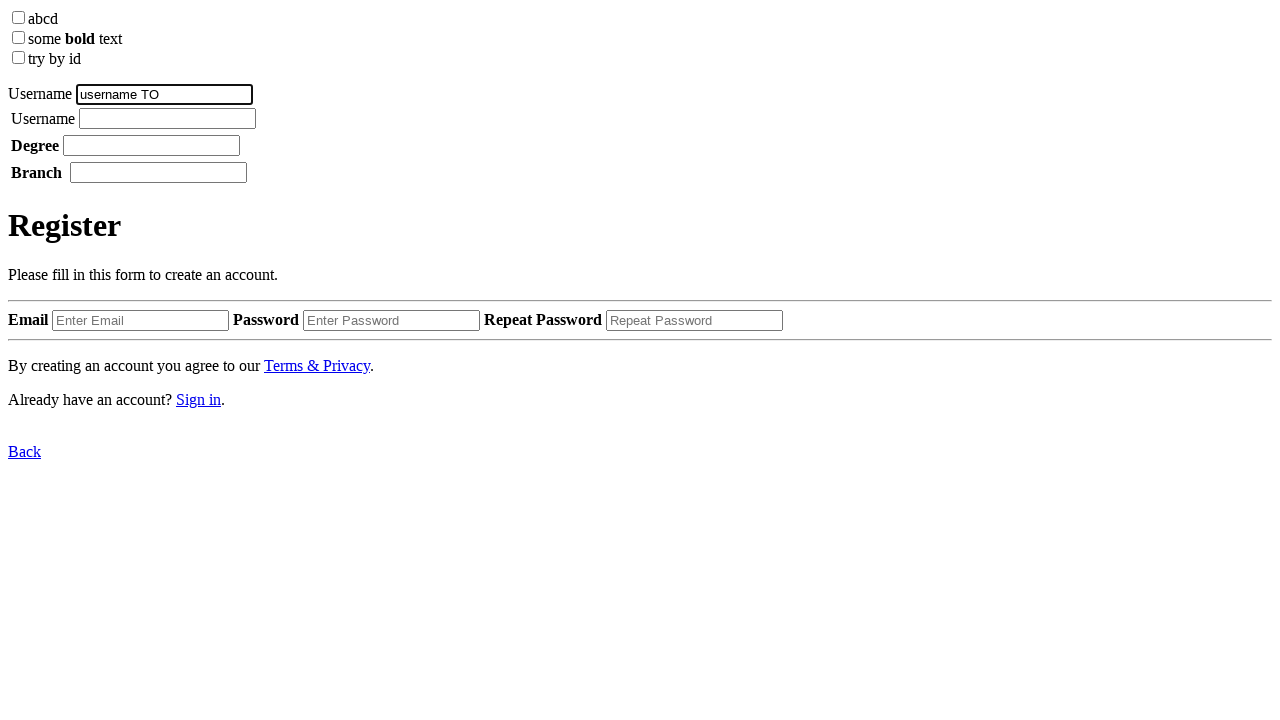